Demonstrates injecting jQuery Growl library into a page and displaying notification messages using JavaScript execution. The test loads jQuery, jQuery Growl script and CSS, then triggers various growl notifications.

Starting URL: http://the-internet.herokuapp.com

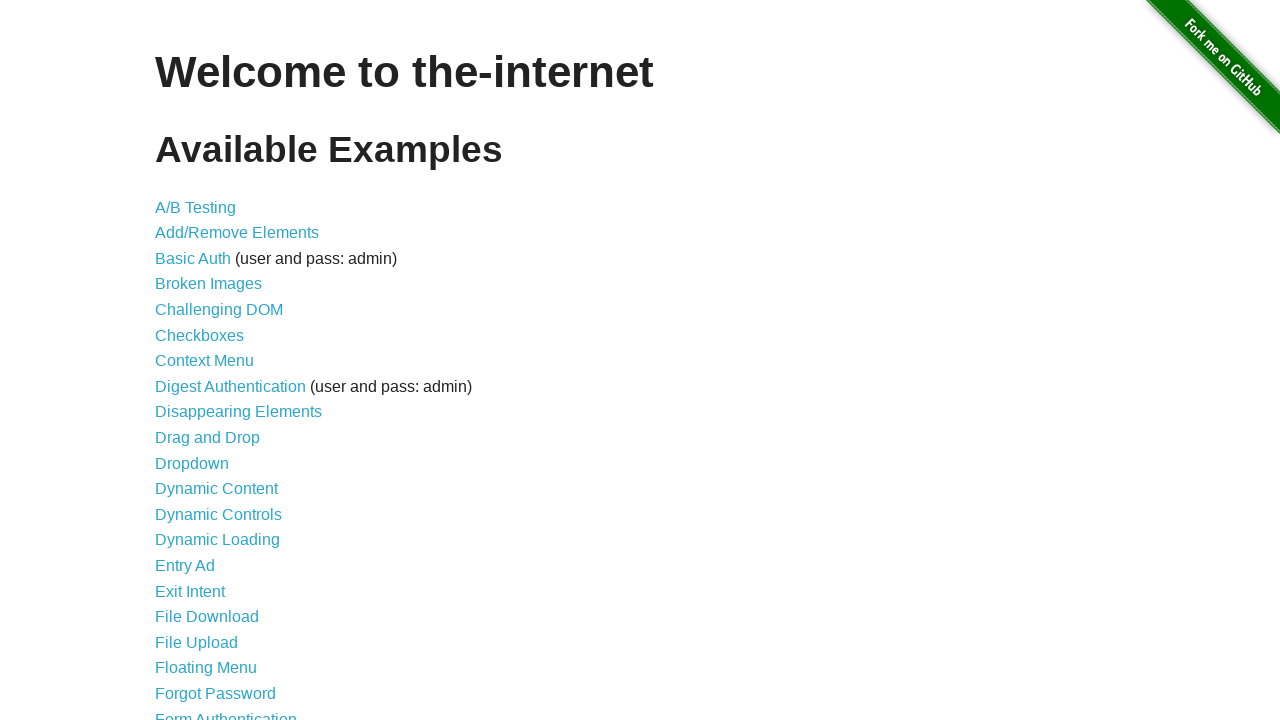

Injected jQuery library into page if not already present
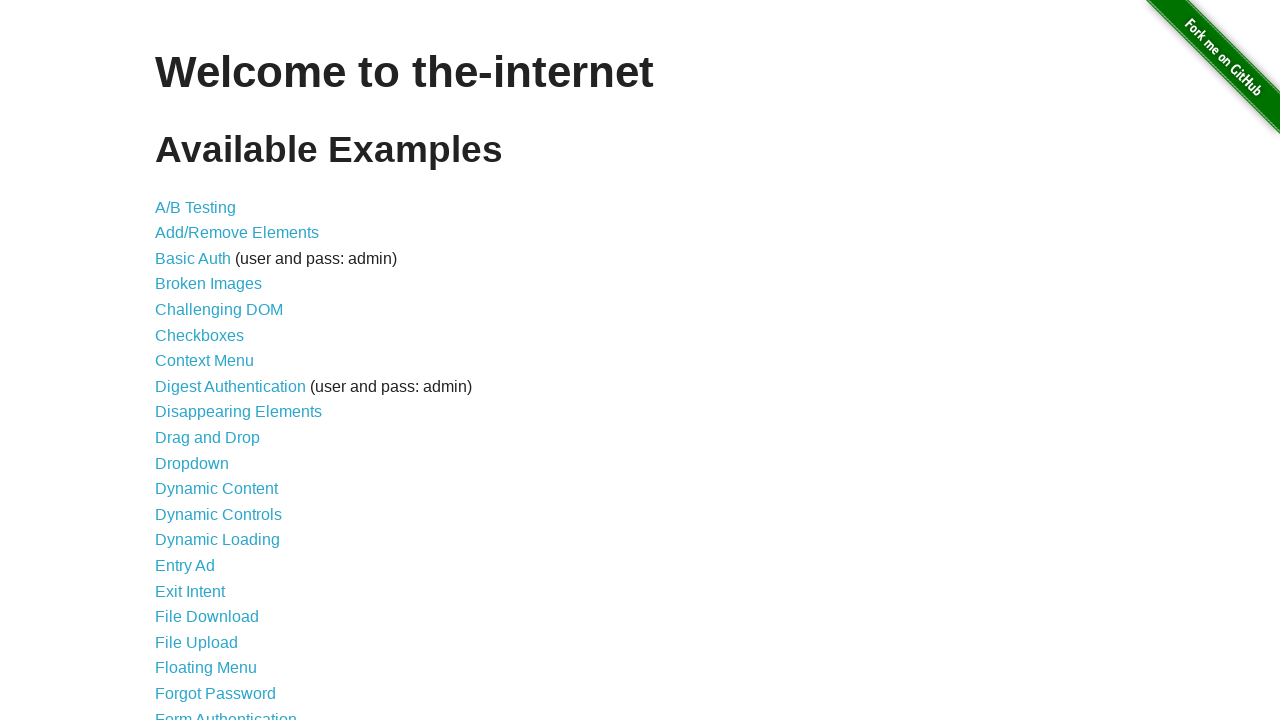

jQuery library loaded successfully
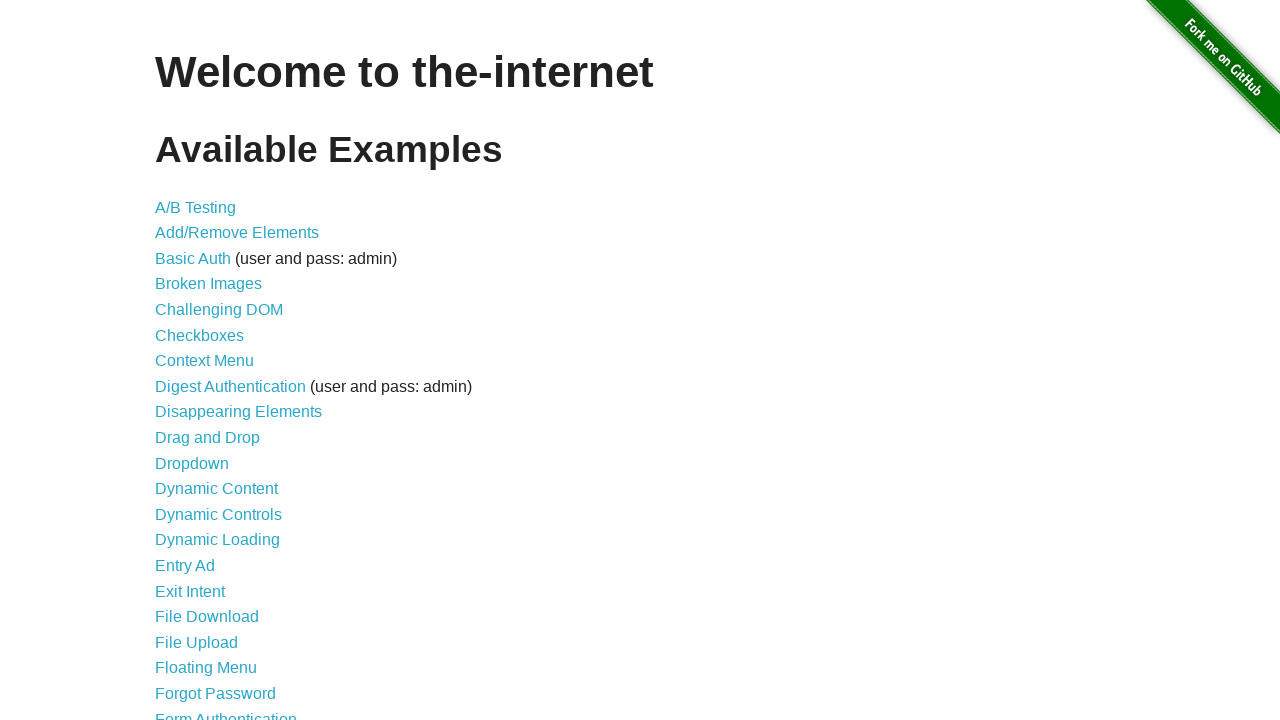

Injected jQuery Growl script into page
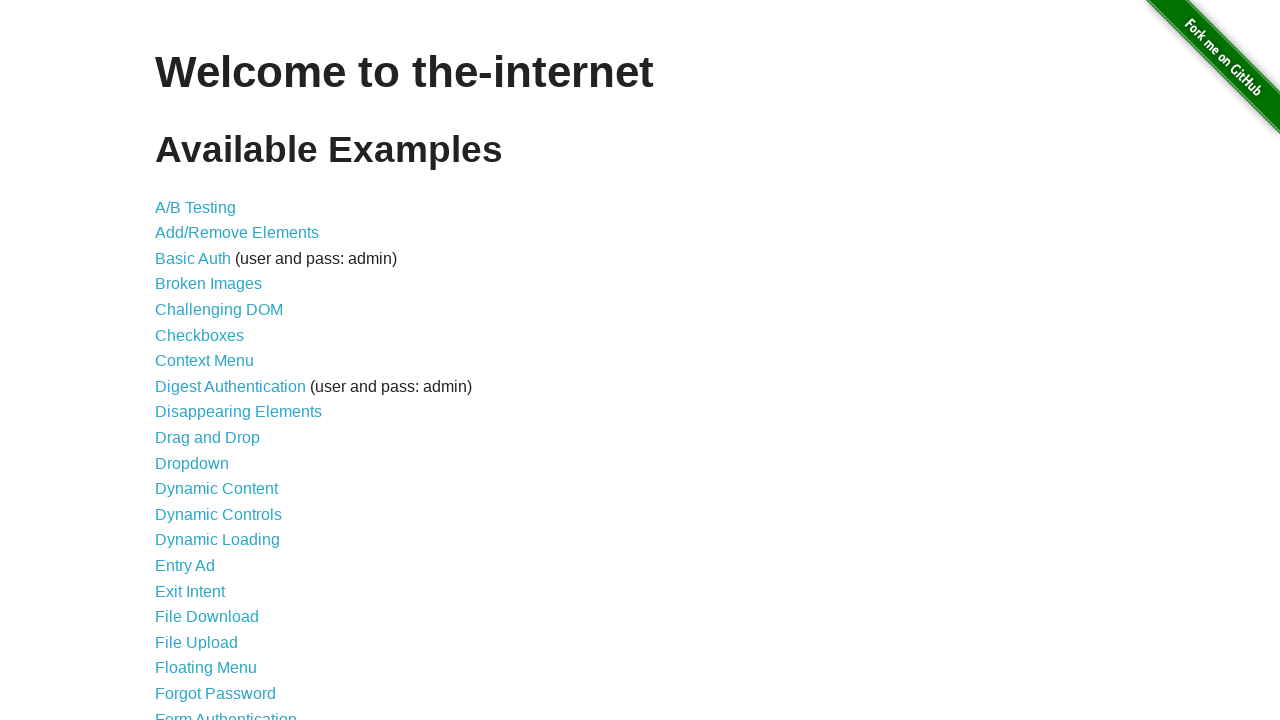

Added jQuery Growl CSS stylesheet to page
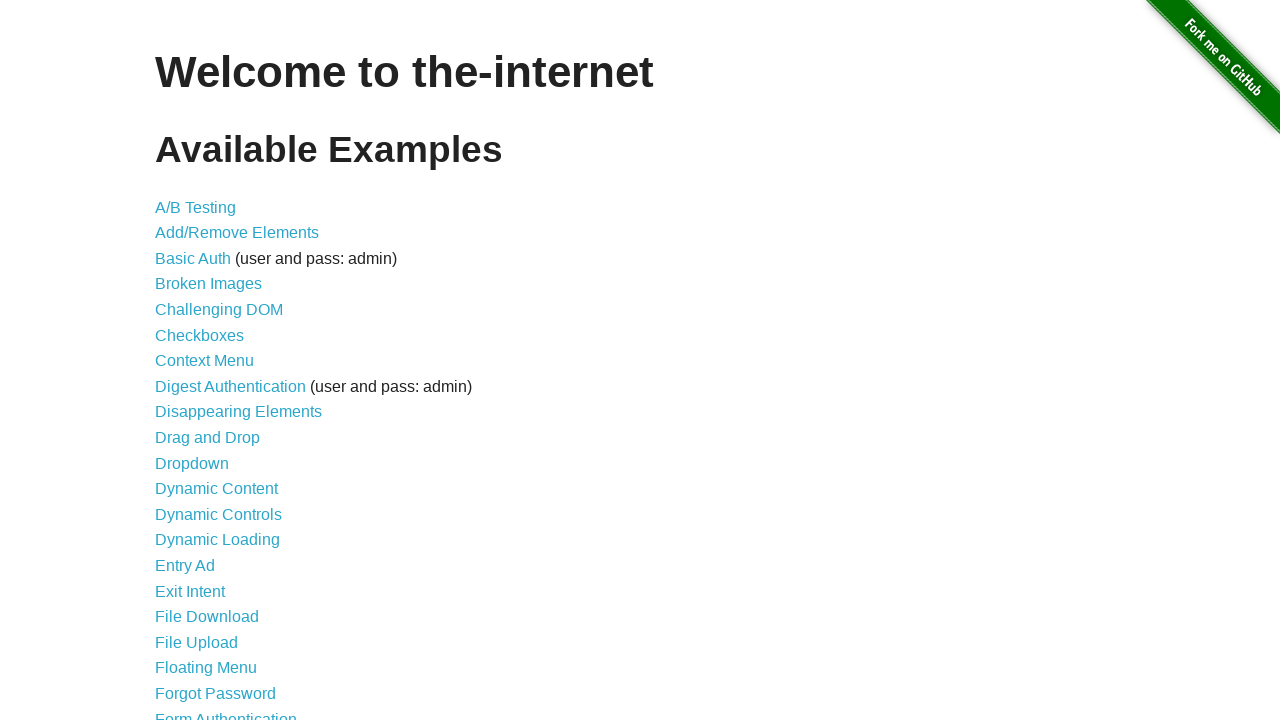

jQuery Growl library loaded and ready
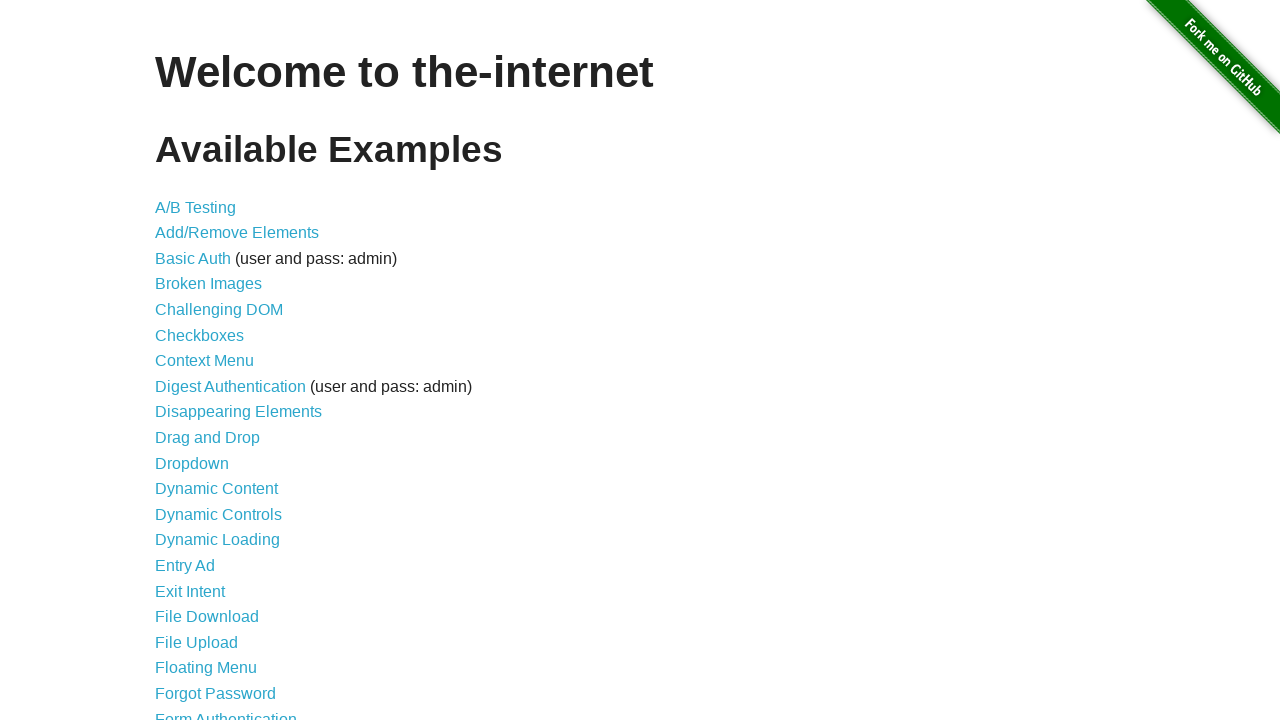

Triggered plain GET notification
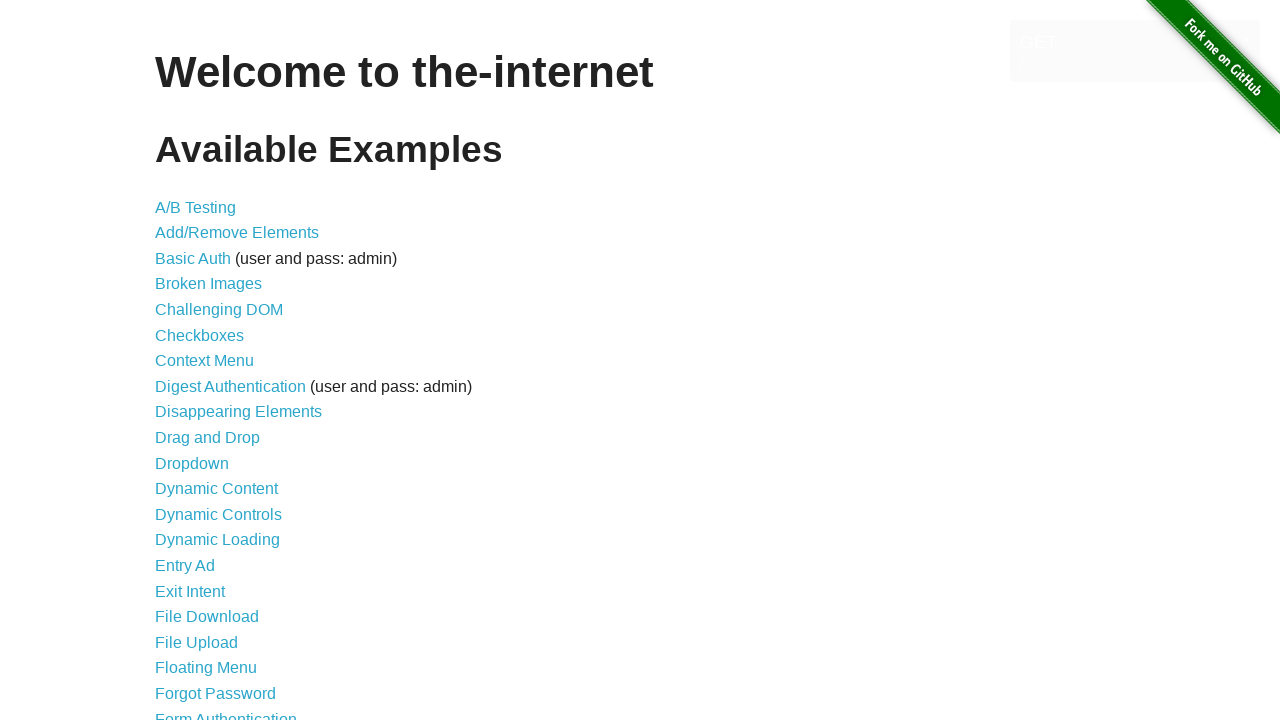

Triggered red error notification
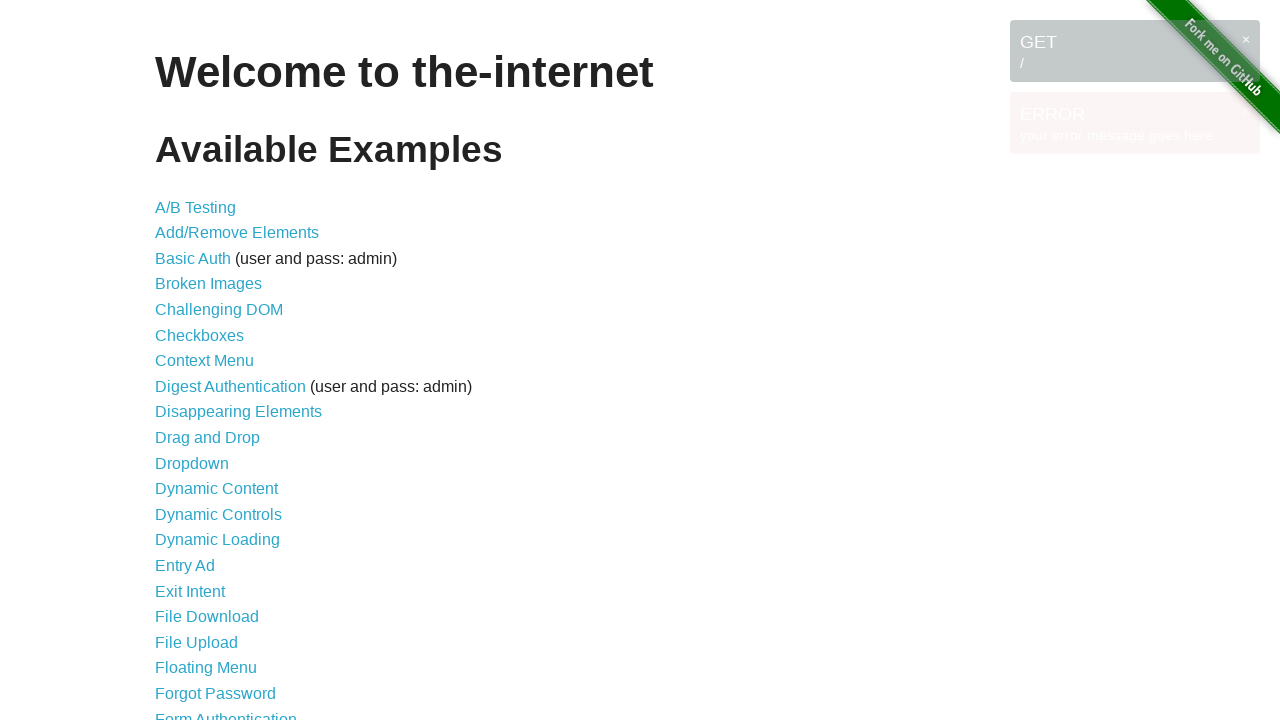

Triggered blue notice notification
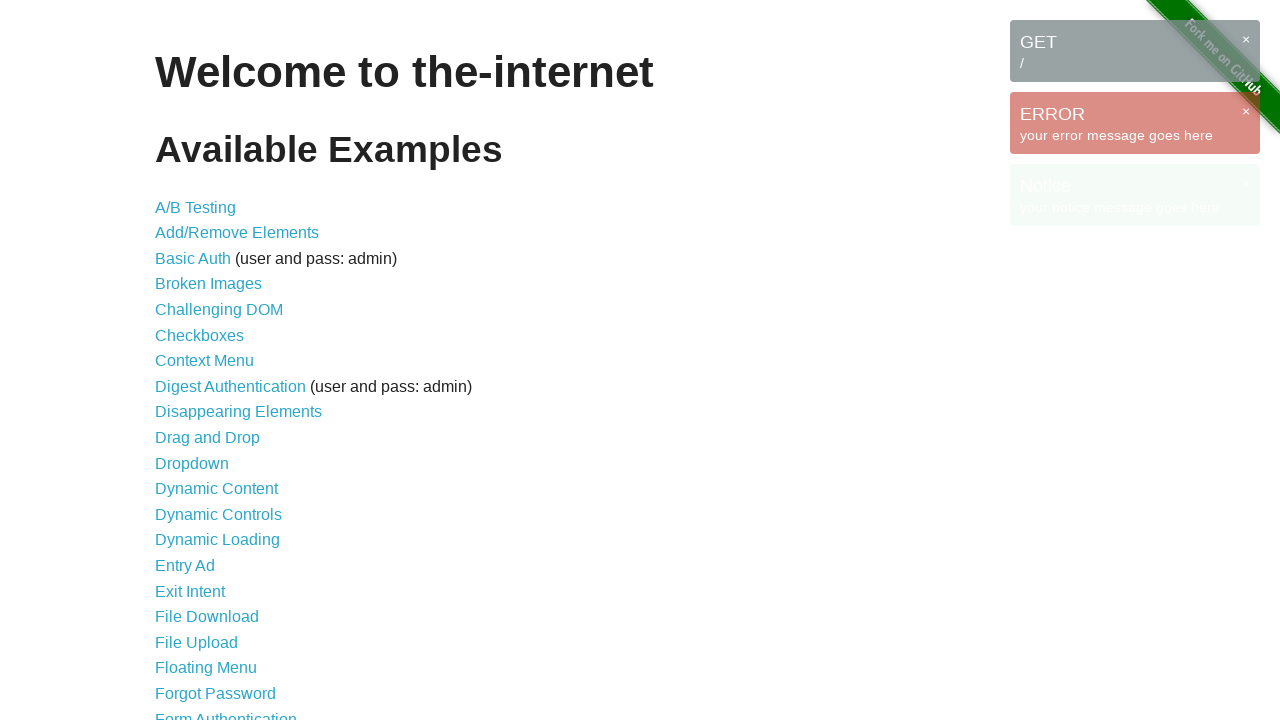

Triggered warning notification
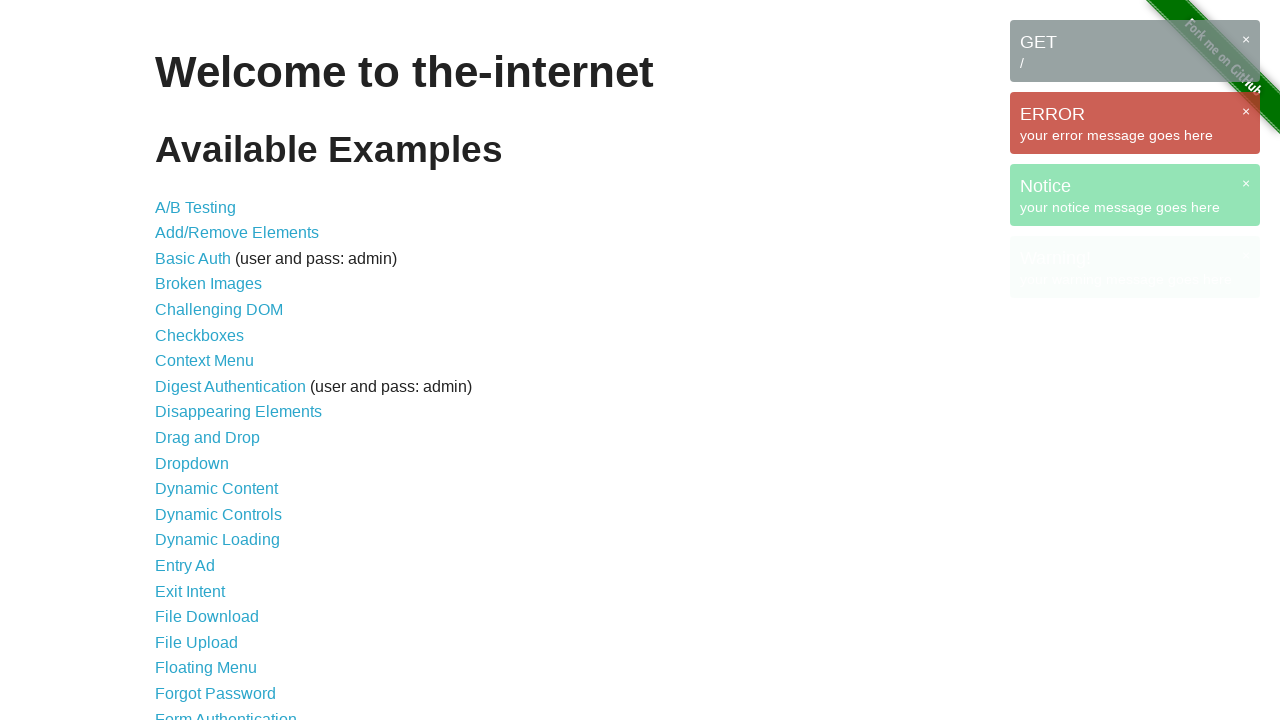

All growl notifications rendered and visible on page
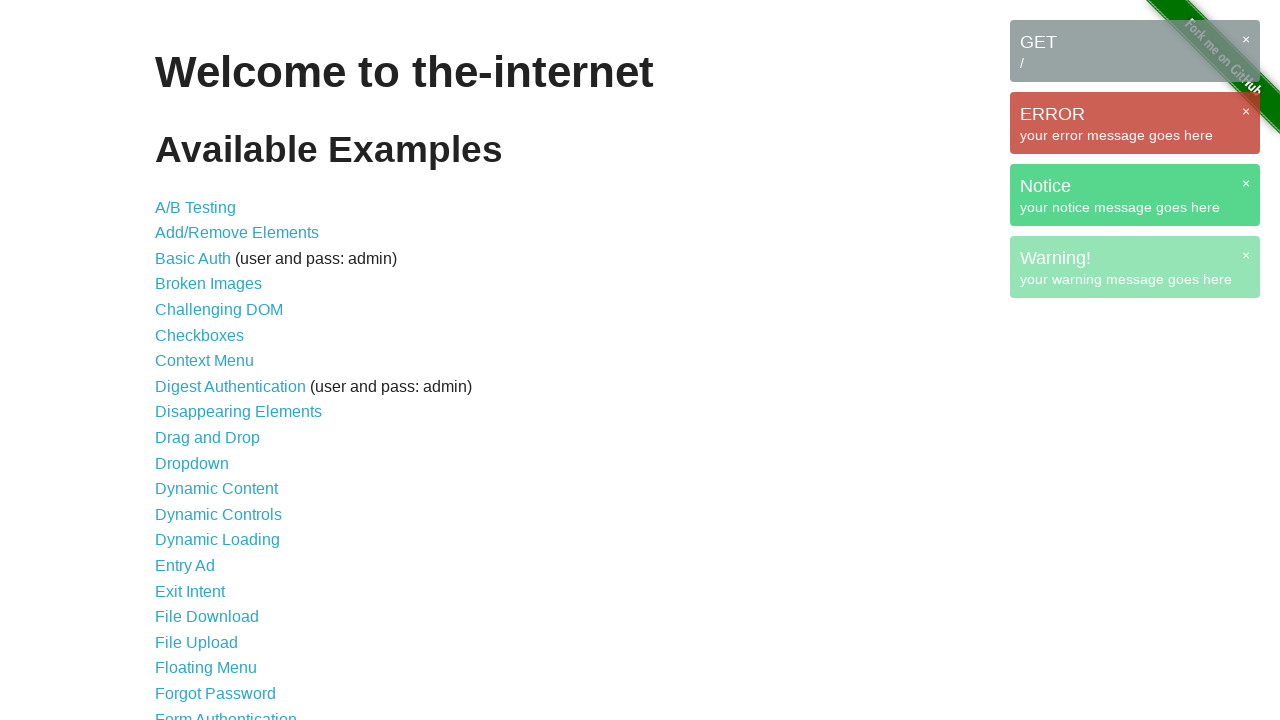

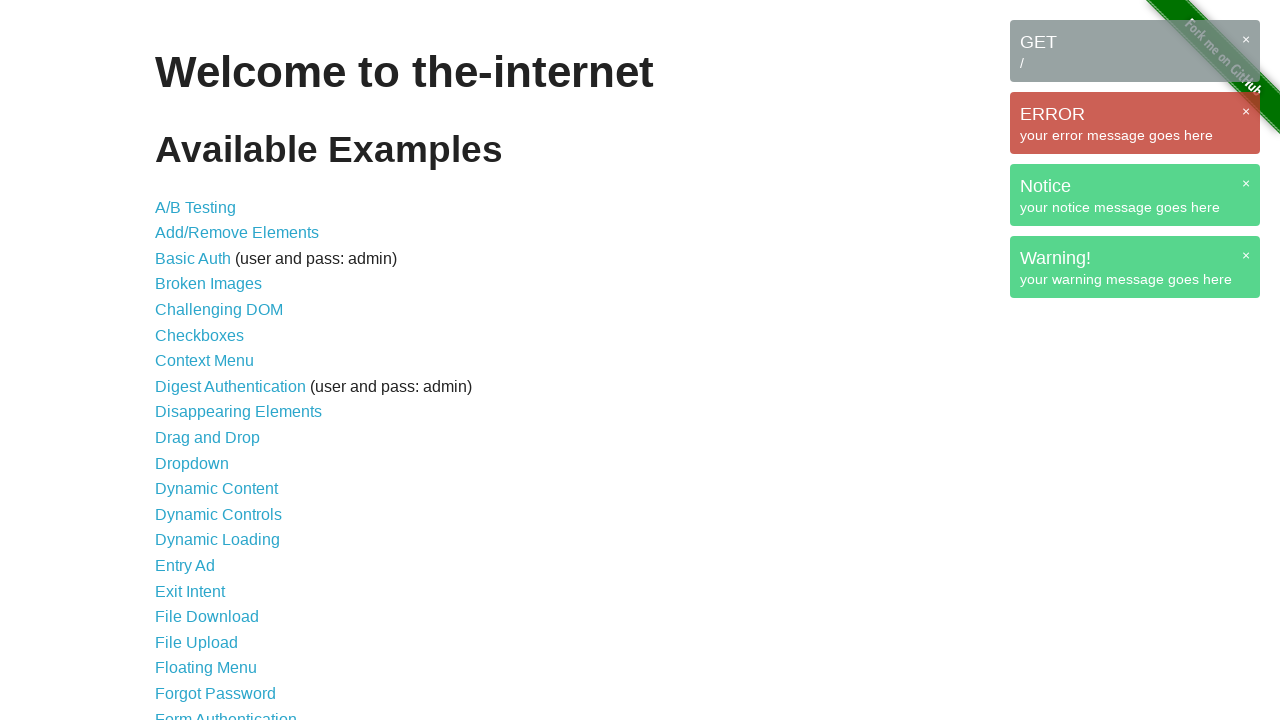